Tests that Clear completed button is hidden when there are no completed items

Starting URL: https://demo.playwright.dev/todomvc

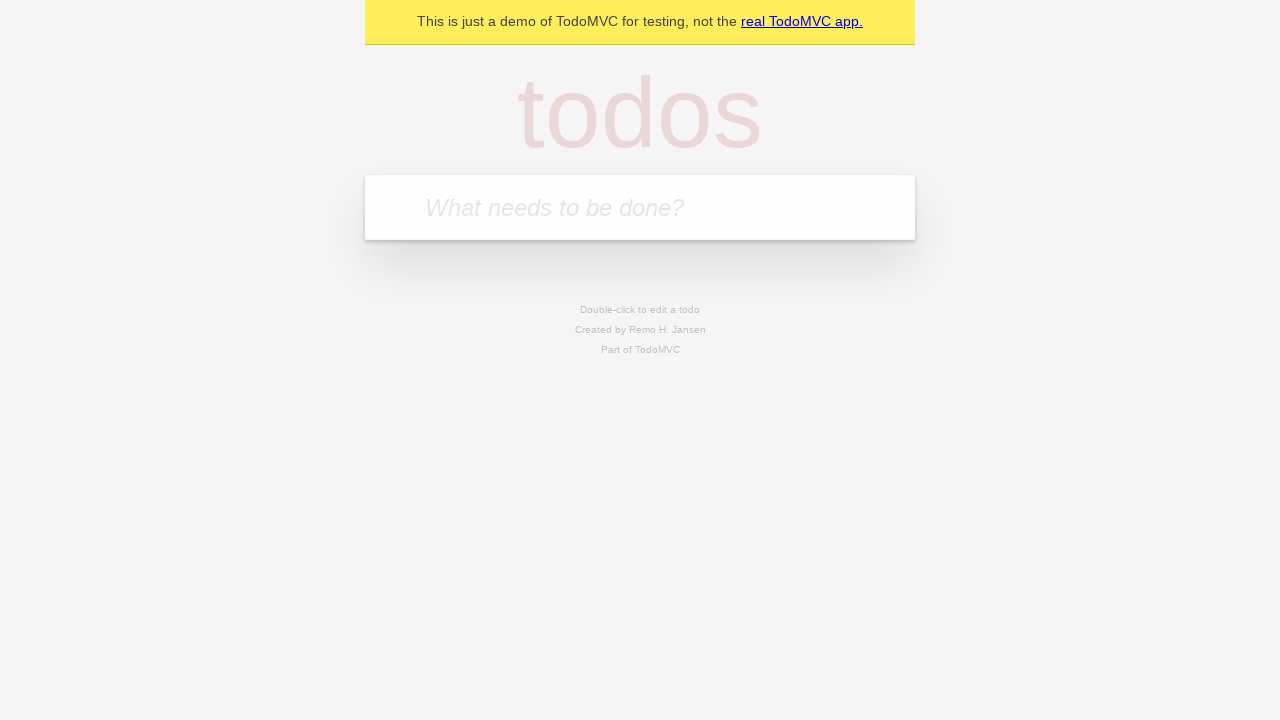

Filled todo input with 'buy some cheese' on internal:attr=[placeholder="What needs to be done?"i]
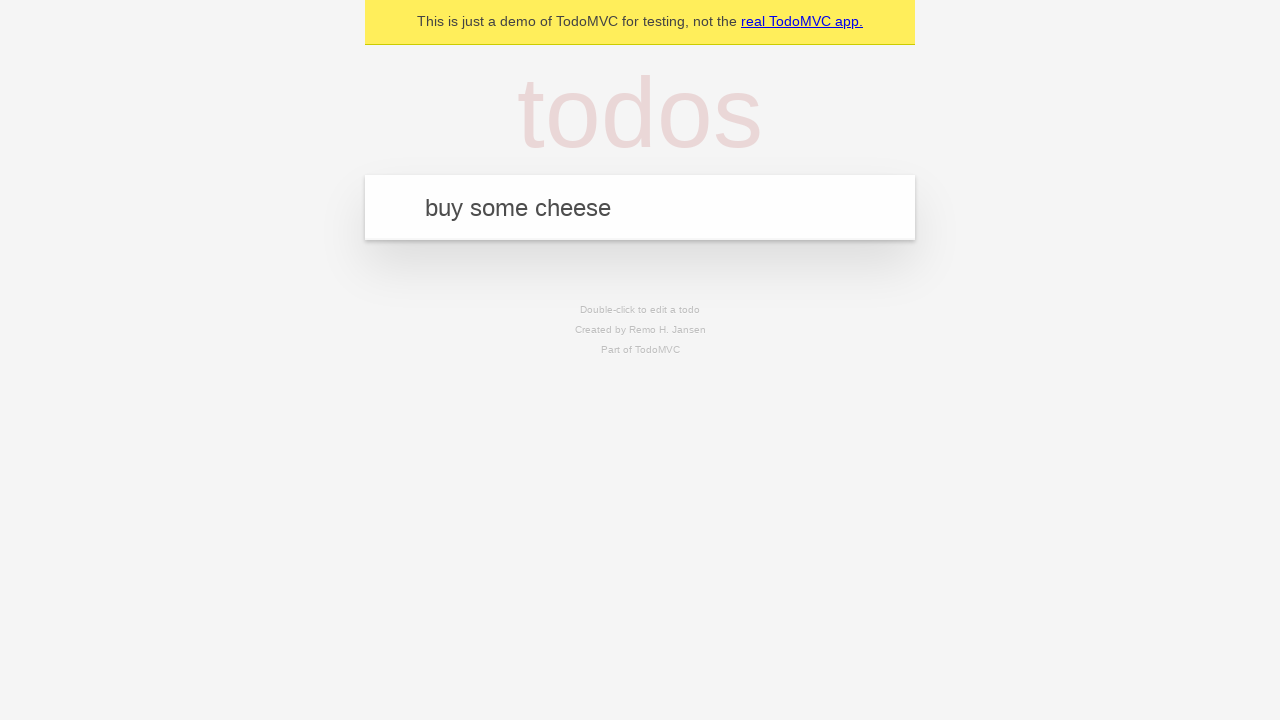

Pressed Enter to create first todo on internal:attr=[placeholder="What needs to be done?"i]
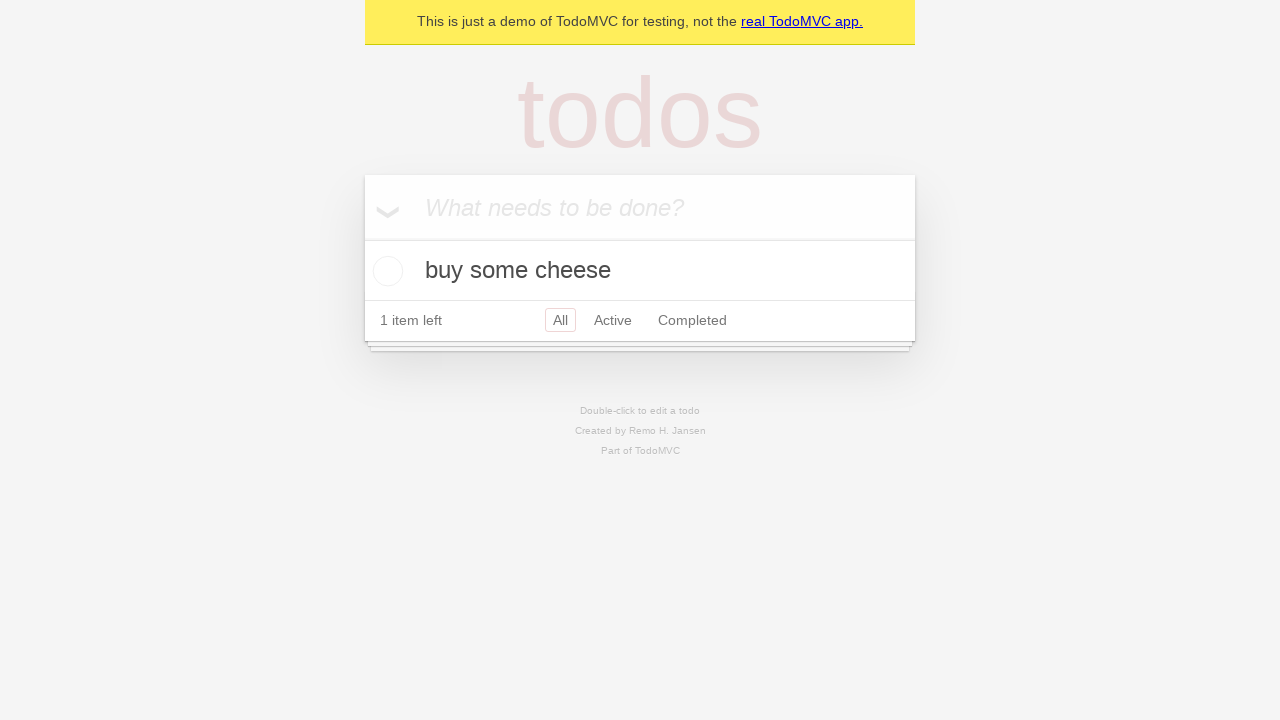

Filled todo input with 'feed the cat' on internal:attr=[placeholder="What needs to be done?"i]
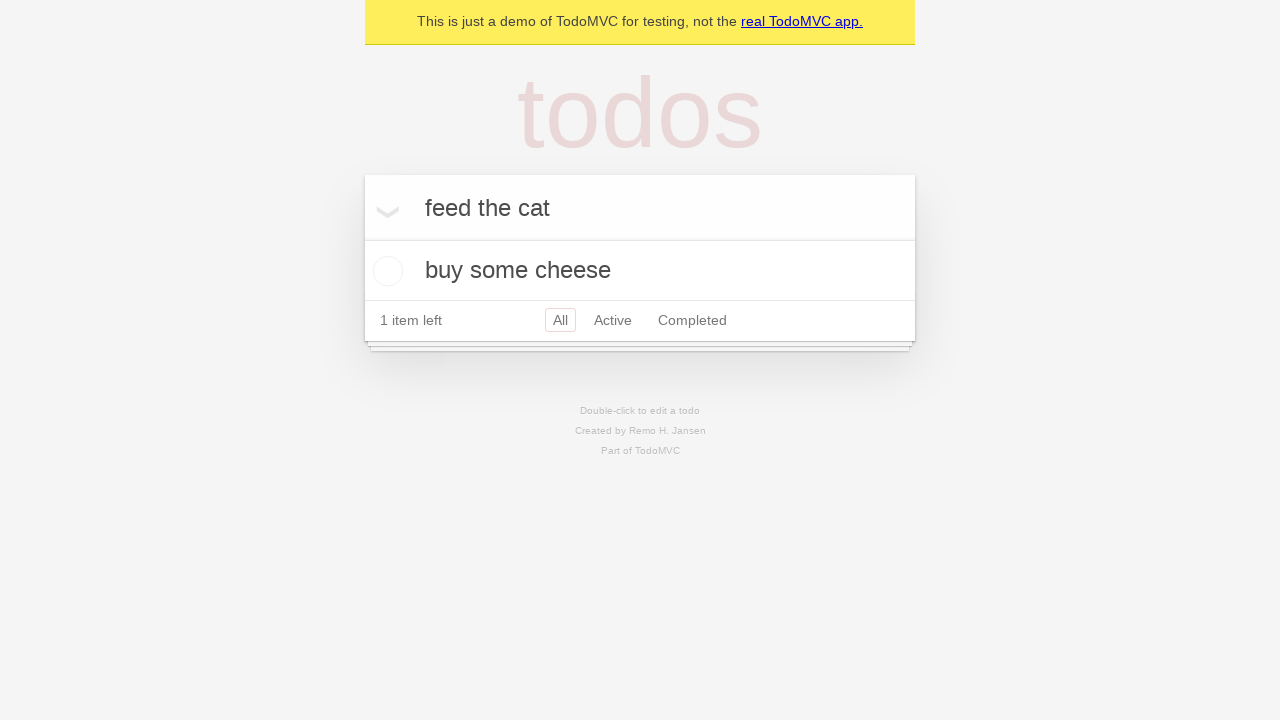

Pressed Enter to create second todo on internal:attr=[placeholder="What needs to be done?"i]
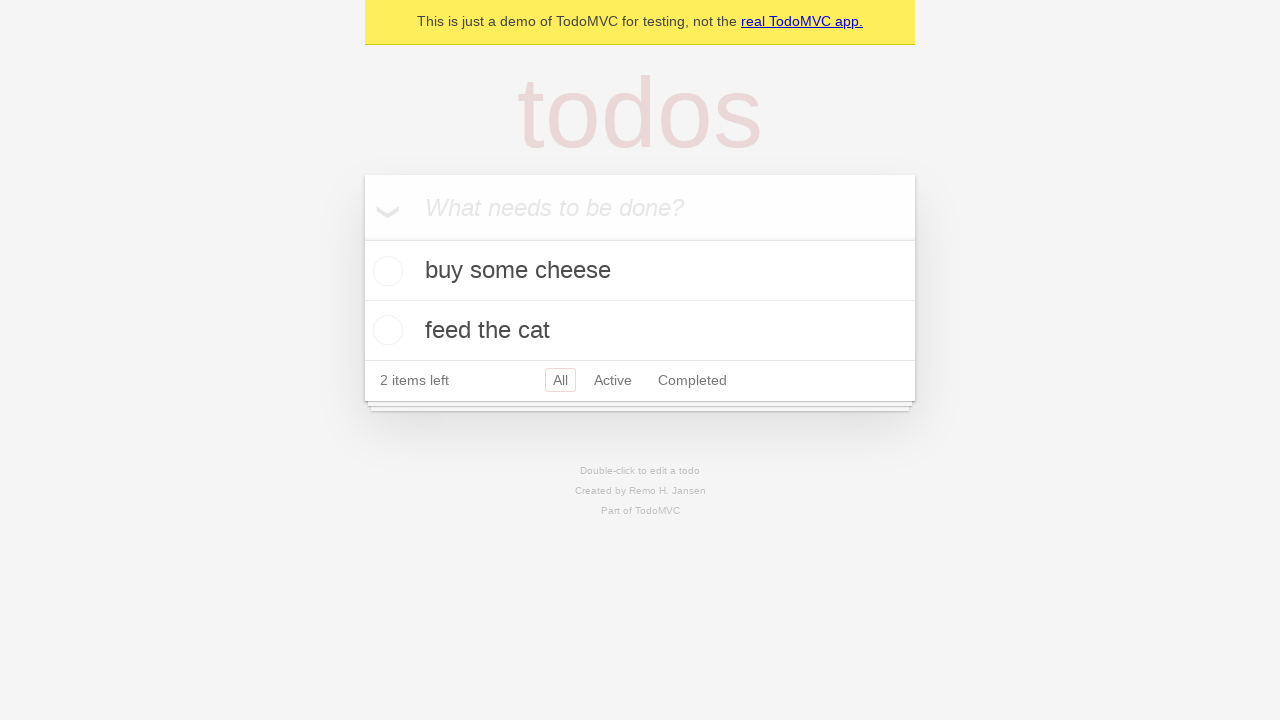

Filled todo input with 'book a doctors appointment' on internal:attr=[placeholder="What needs to be done?"i]
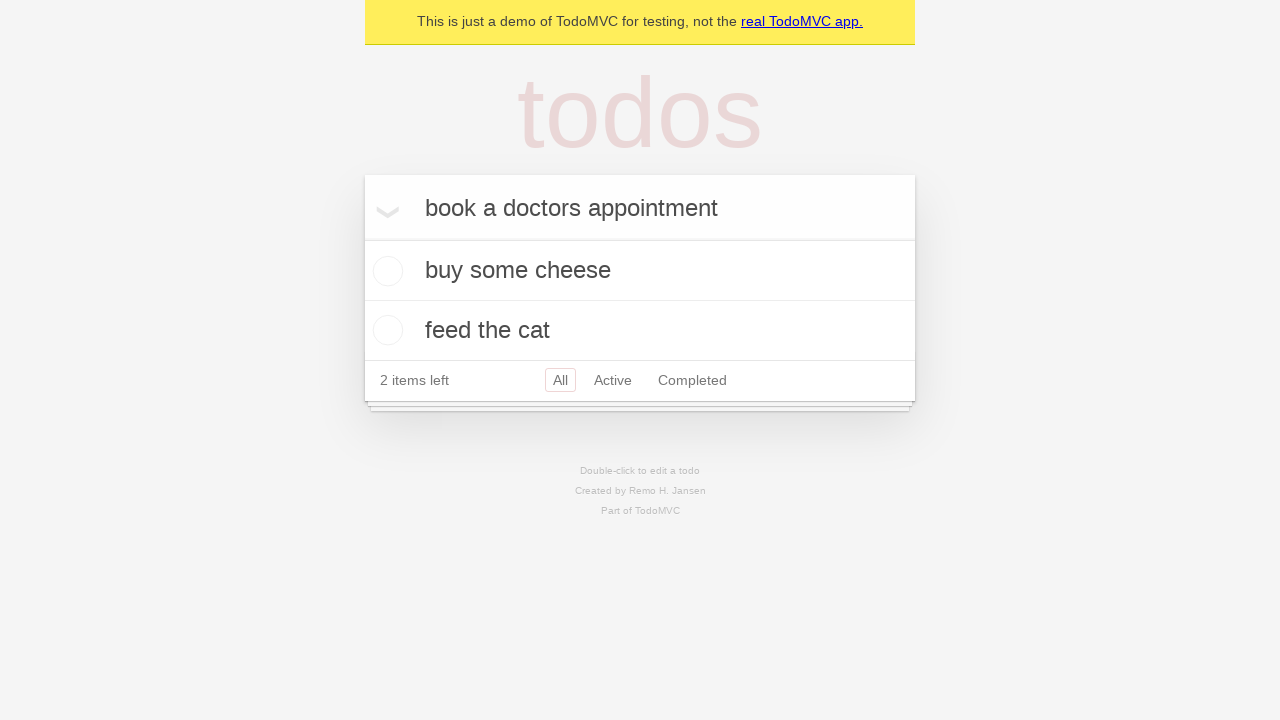

Pressed Enter to create third todo on internal:attr=[placeholder="What needs to be done?"i]
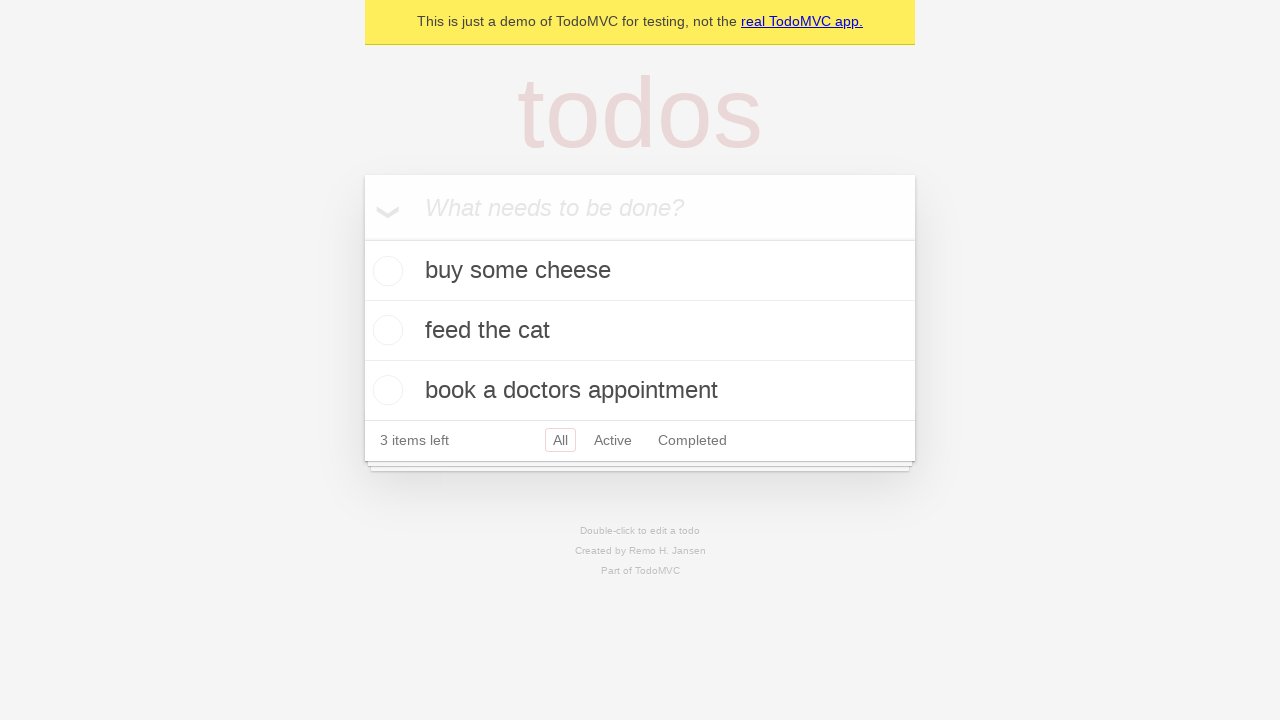

Checked the first todo item as completed at (385, 271) on .todo-list li .toggle >> nth=0
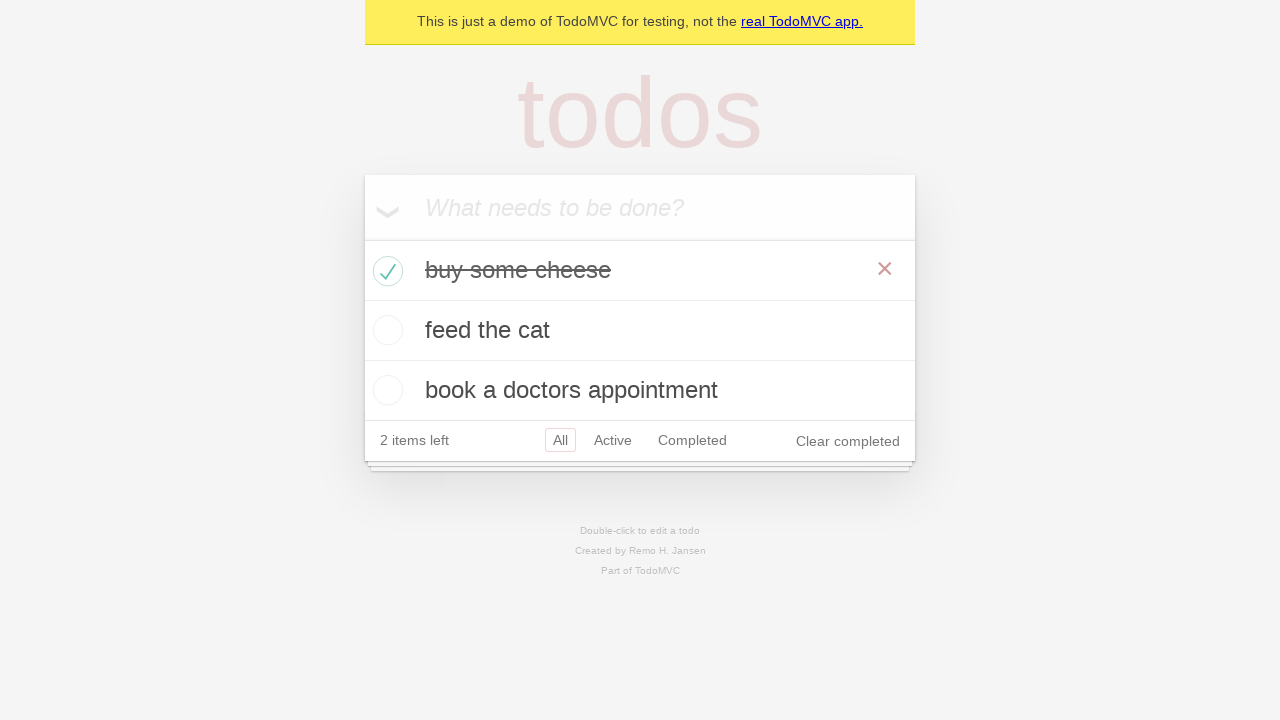

Clicked Clear completed button at (848, 441) on internal:role=button[name="Clear completed"i]
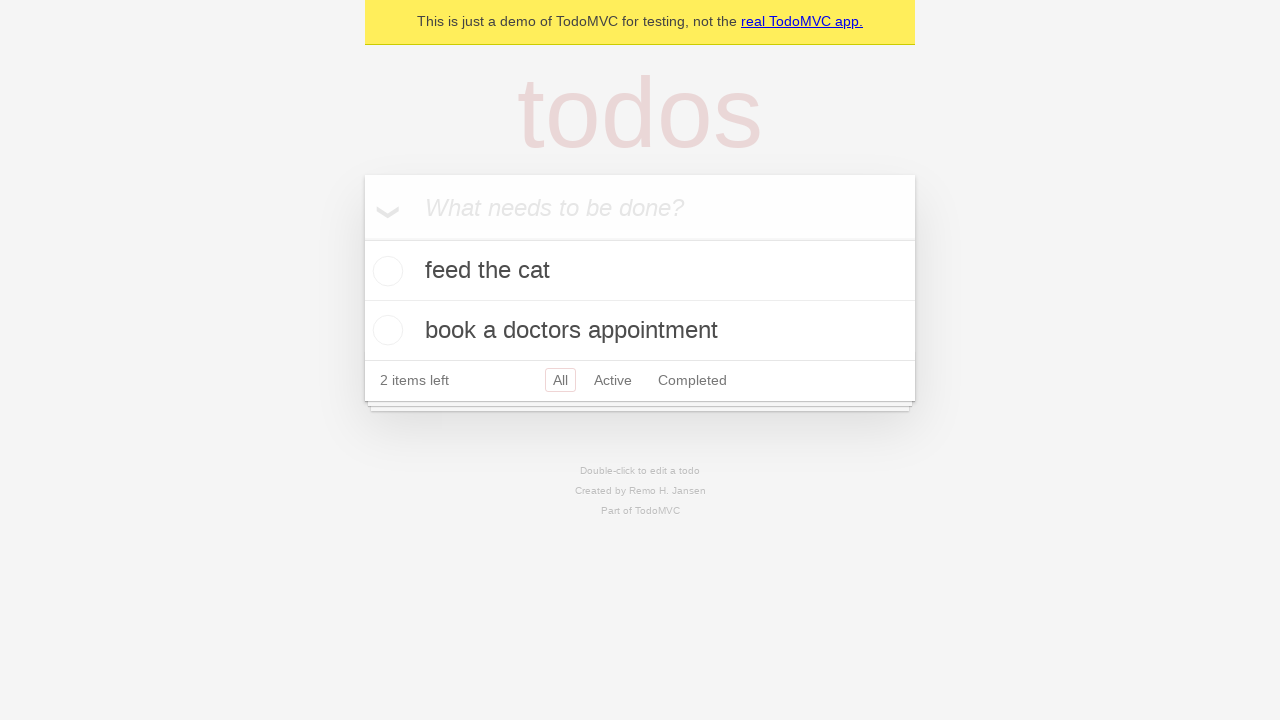

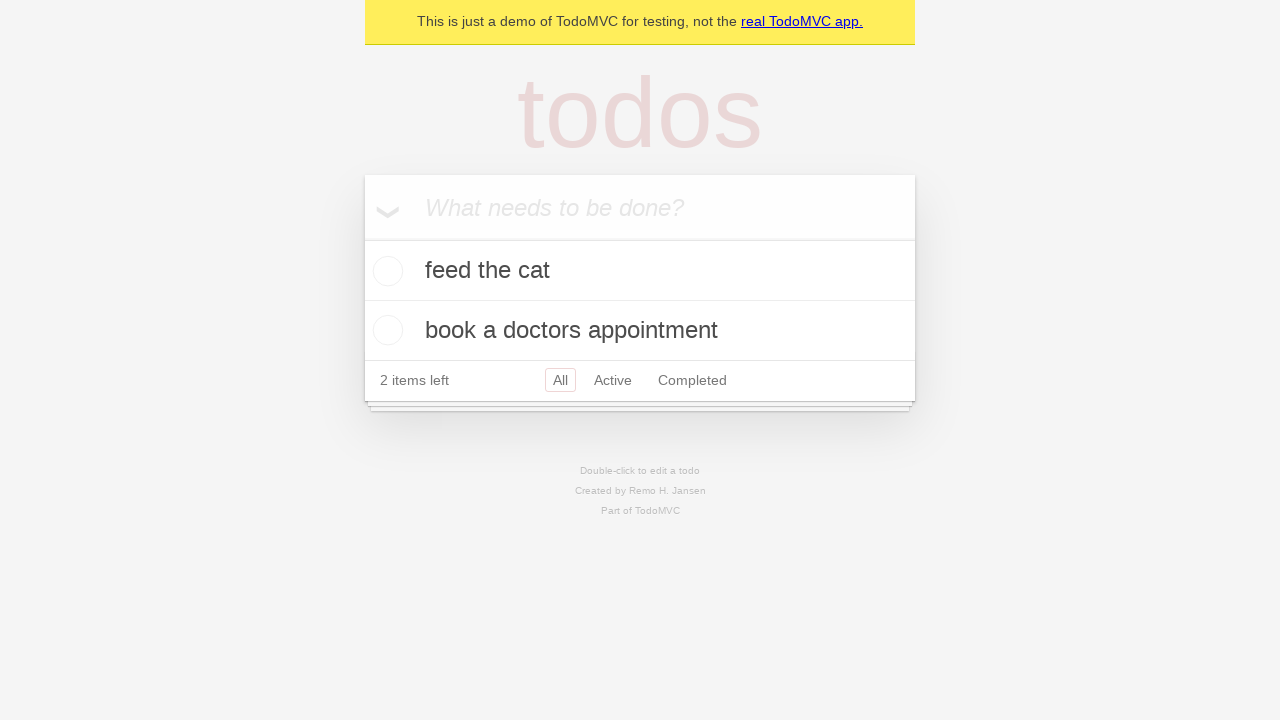